Tests the actions page by entering text in the input field, clicking the result button, and verifying the output

Starting URL: https://kristinek.github.io/site/examples/actions

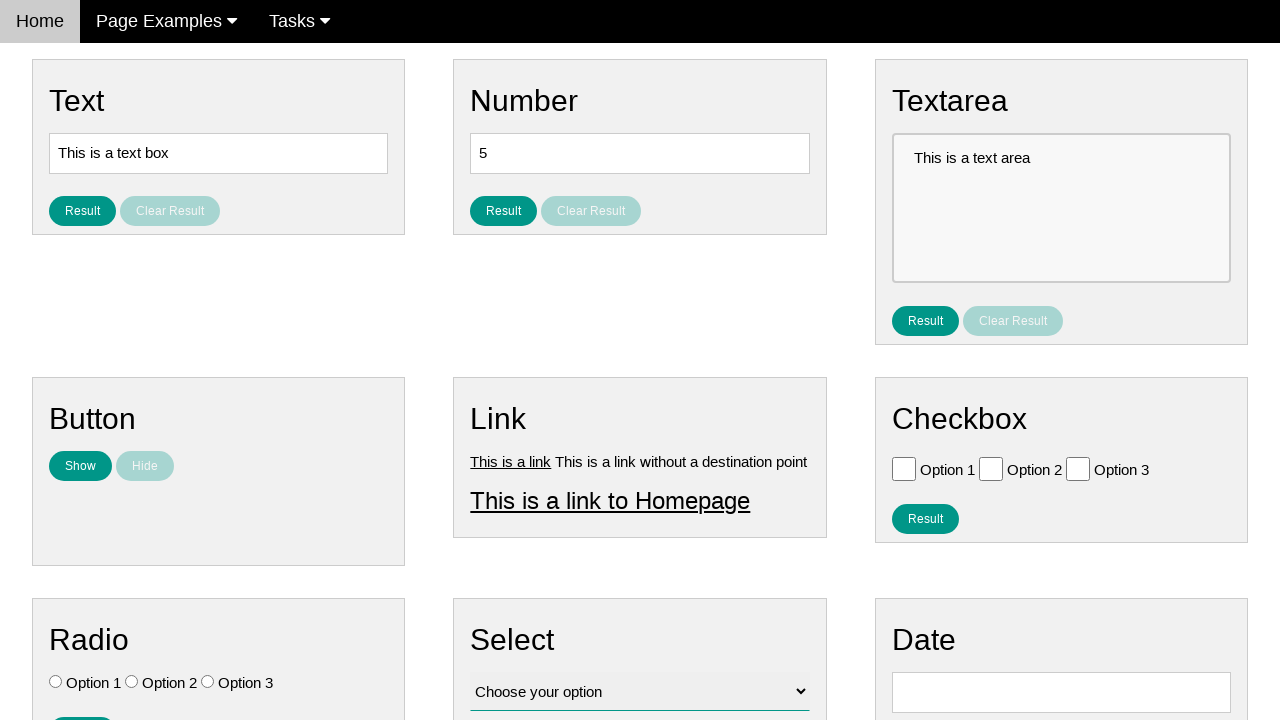

Cleared the text input field on #text
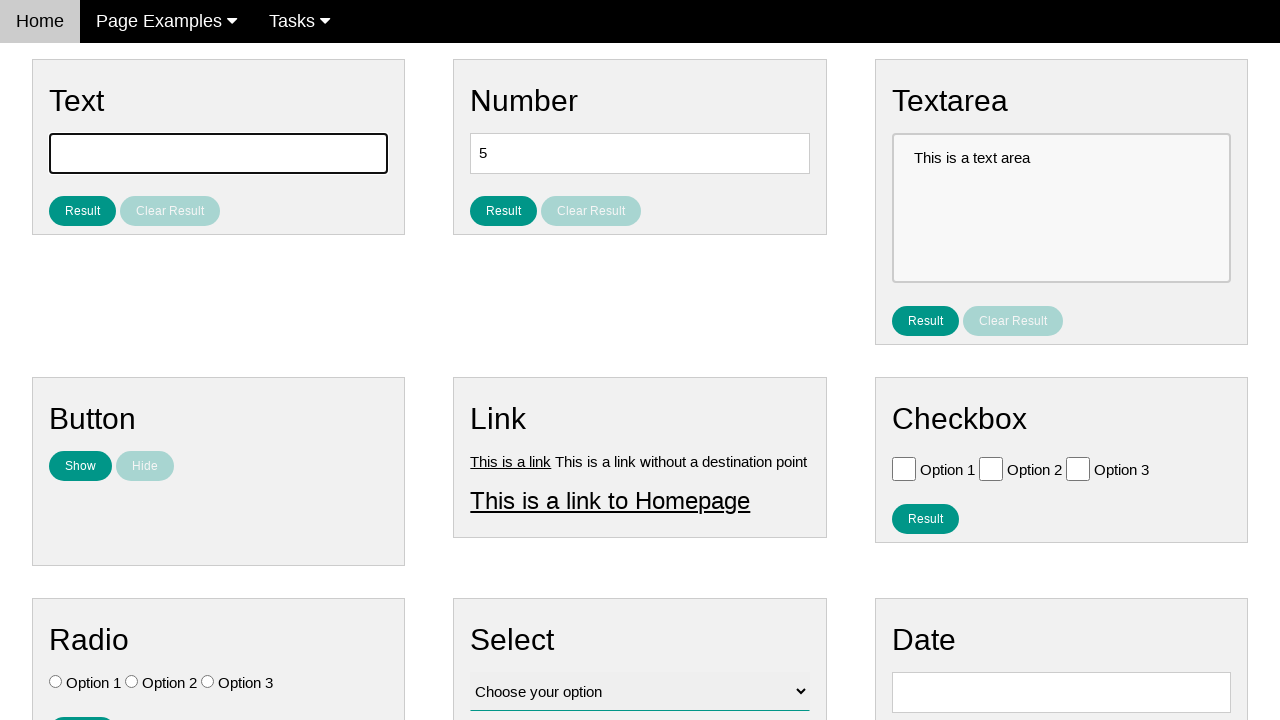

Entered 'asdf' in the text input field on #text
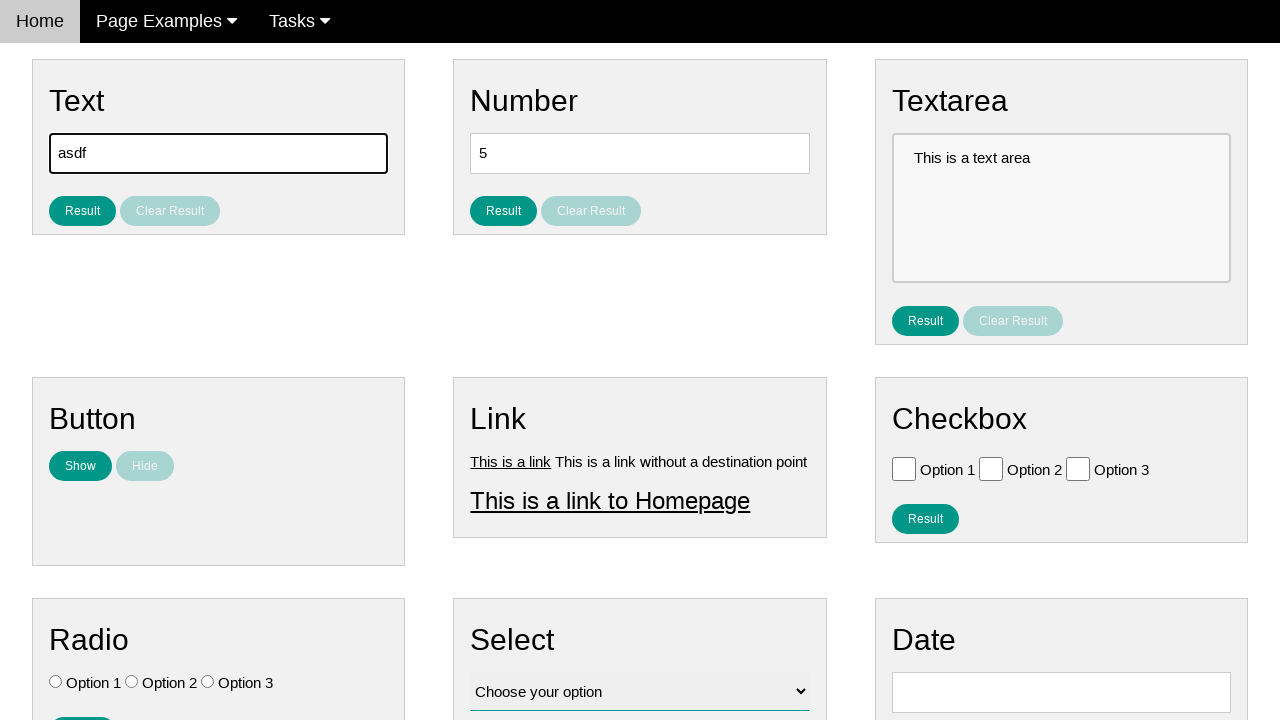

Clicked the result button to submit text at (82, 211) on #result_button_text
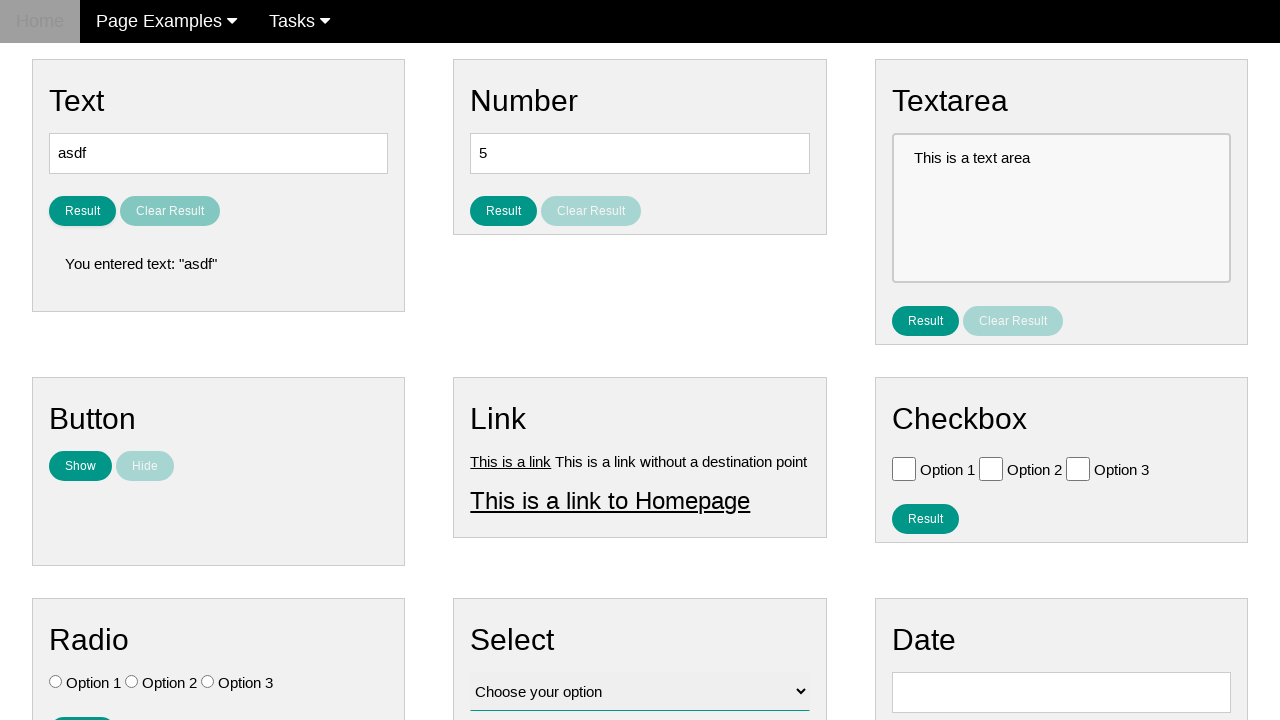

Verified result text displays 'You entered text: "asdf"'
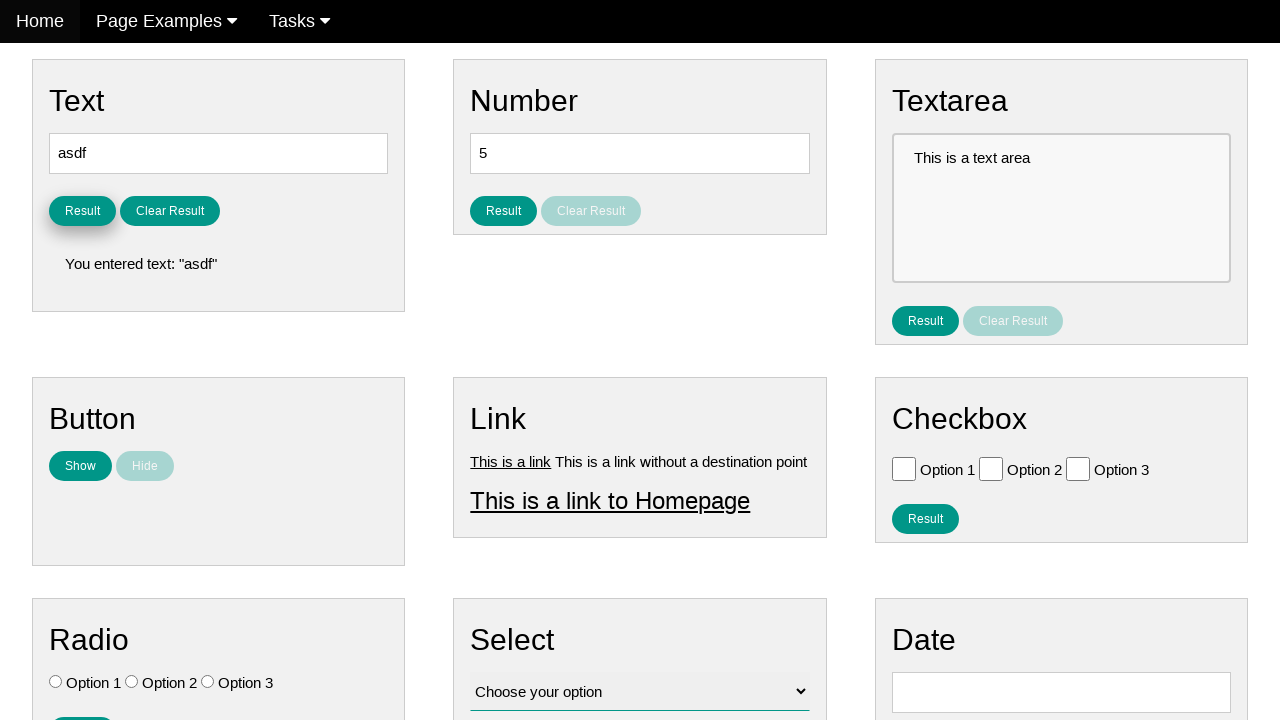

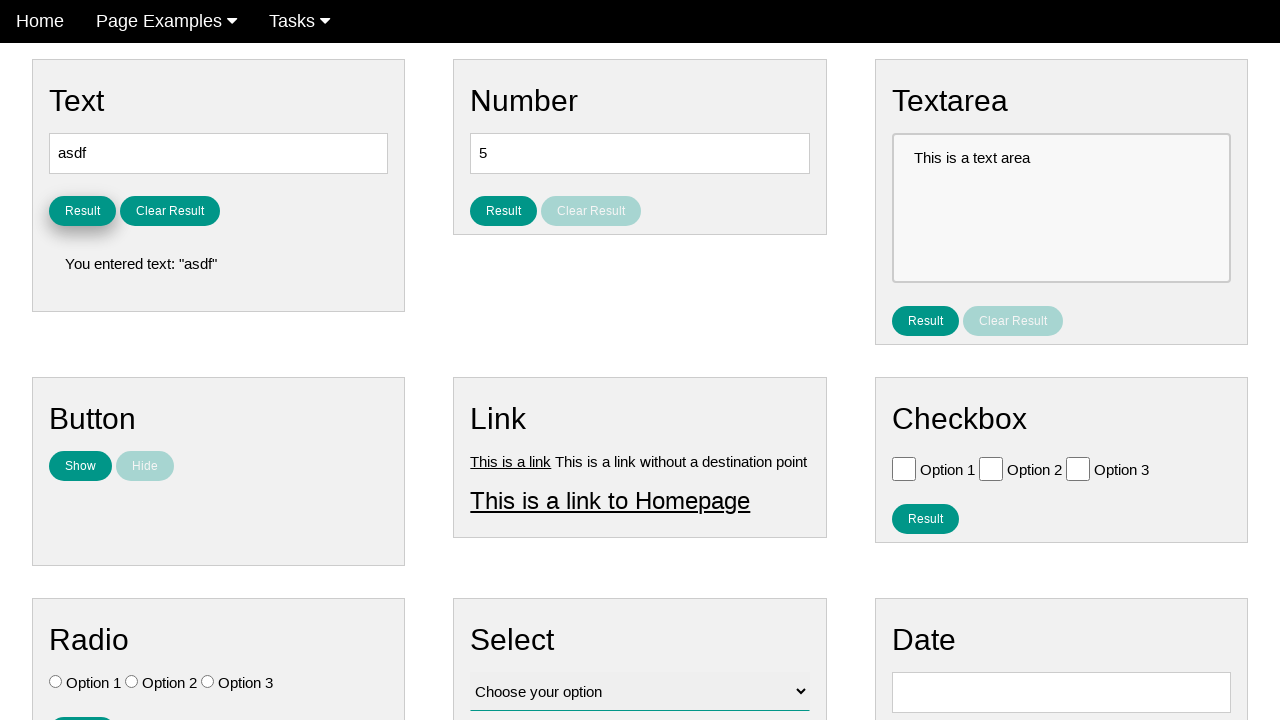